Navigates to a home decor website and verifies the page loads by checking that the page title and content are available

Starting URL: https://360homedecor.uk/

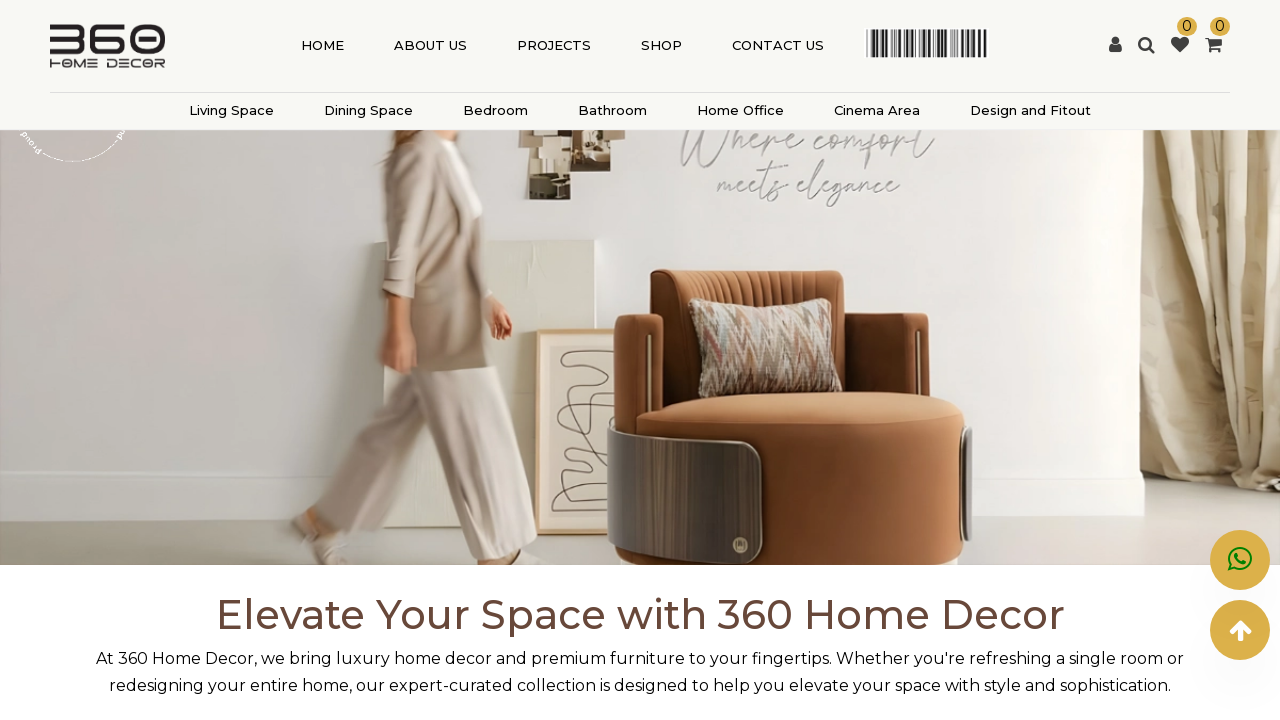

Waited for page to reach domcontentloaded state
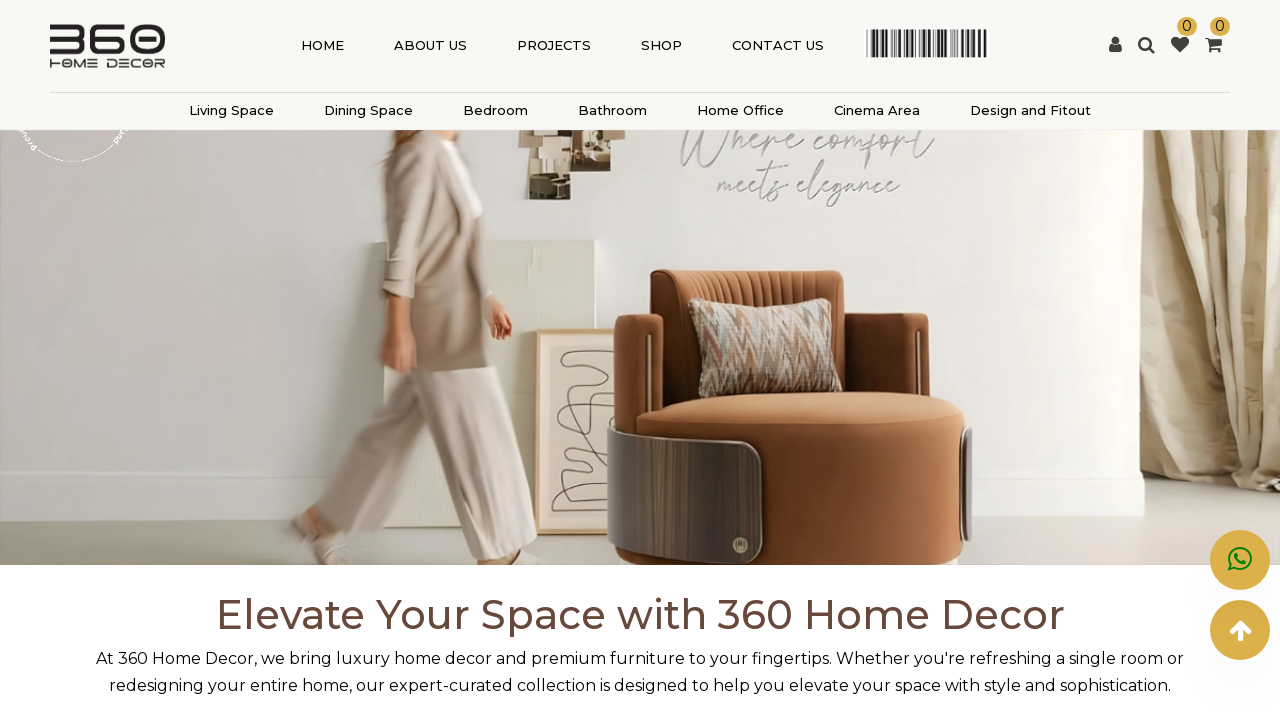

Retrieved page title: '360 Home Decor - Built to Last, Designed to Inspire'
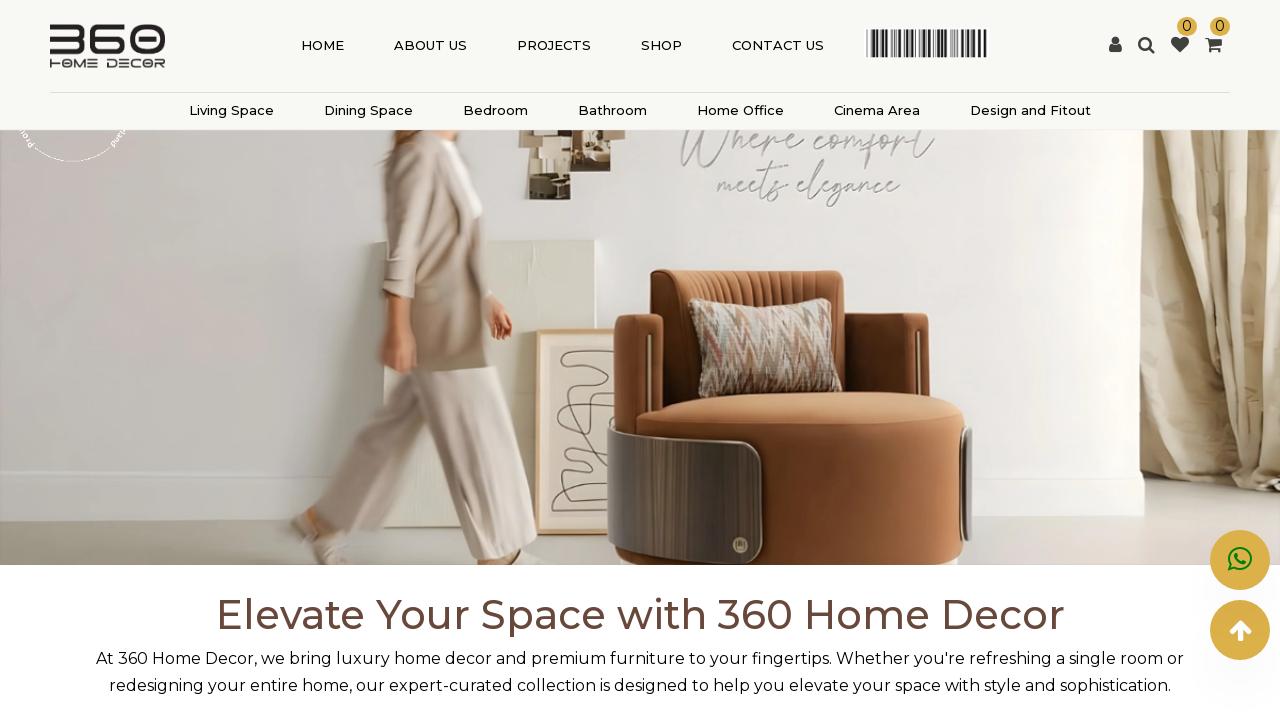

Verified current URL: https://360homedecor.uk/
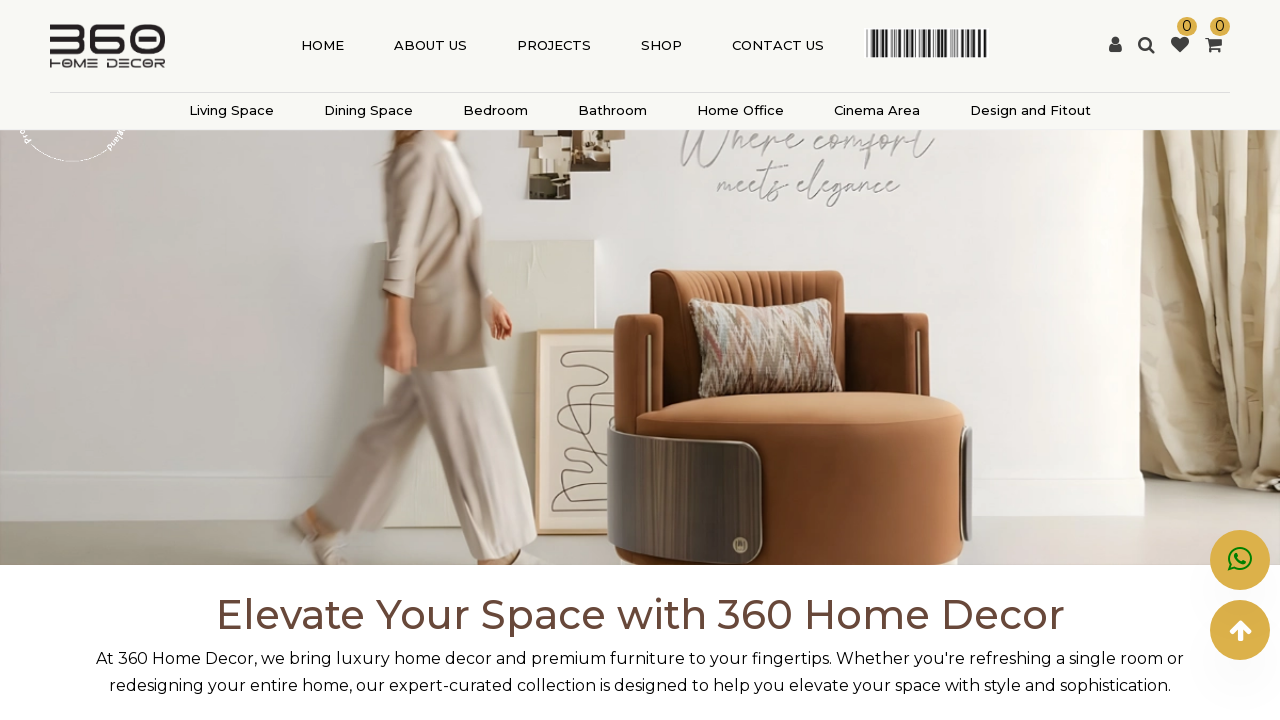

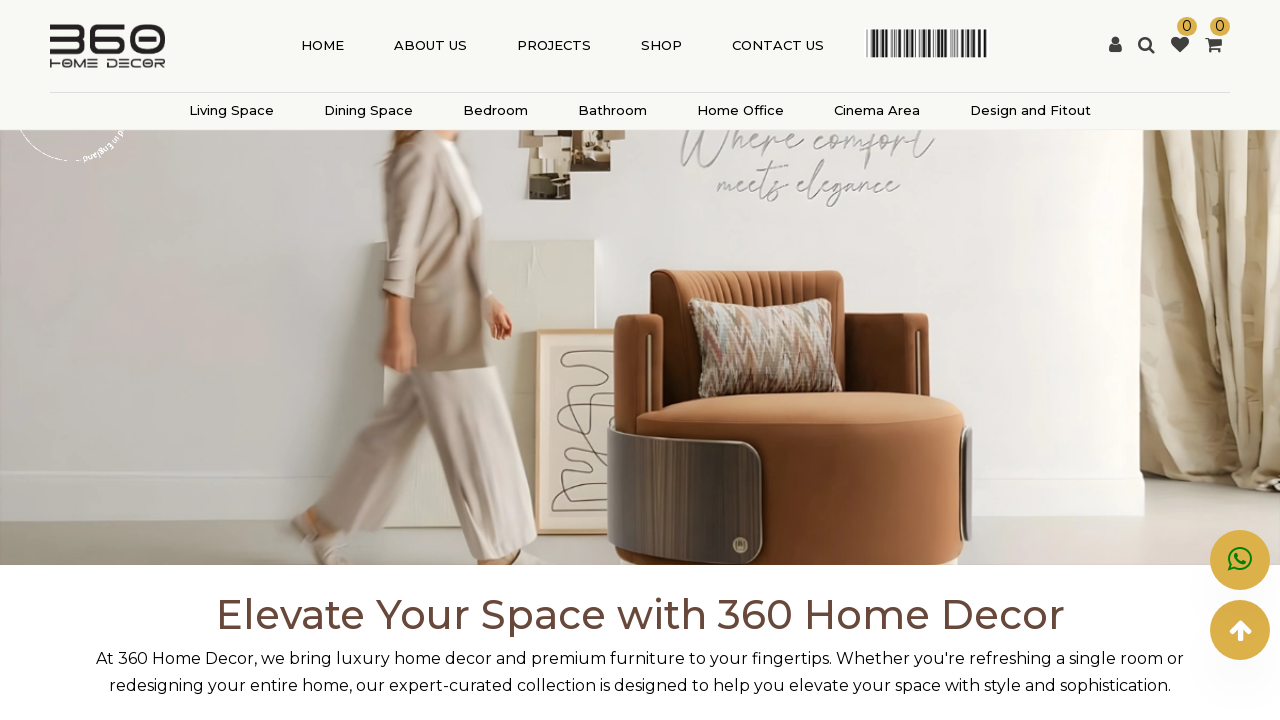